Tests keyboard input events by sending keys and performing keyboard shortcuts (typing "M" followed by Ctrl+A and Ctrl+C)

Starting URL: https://v1.training-support.net/selenium/input-events

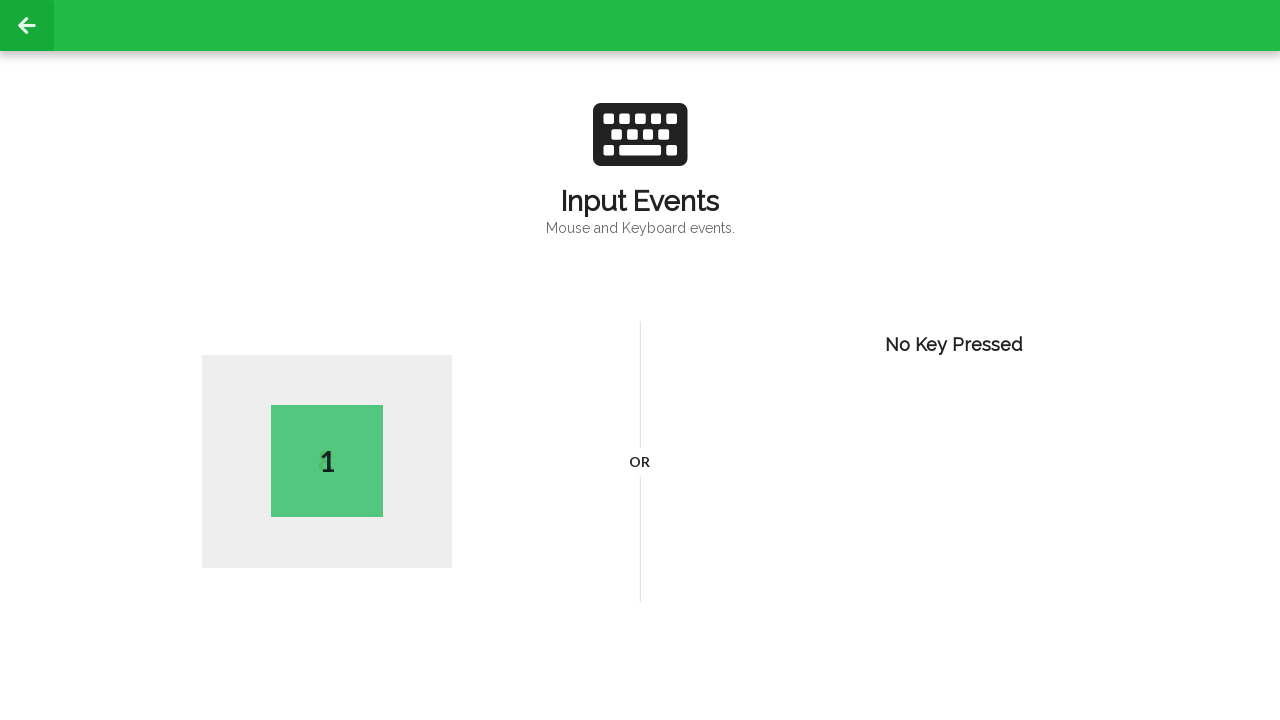

Typed 'M' using keyboard
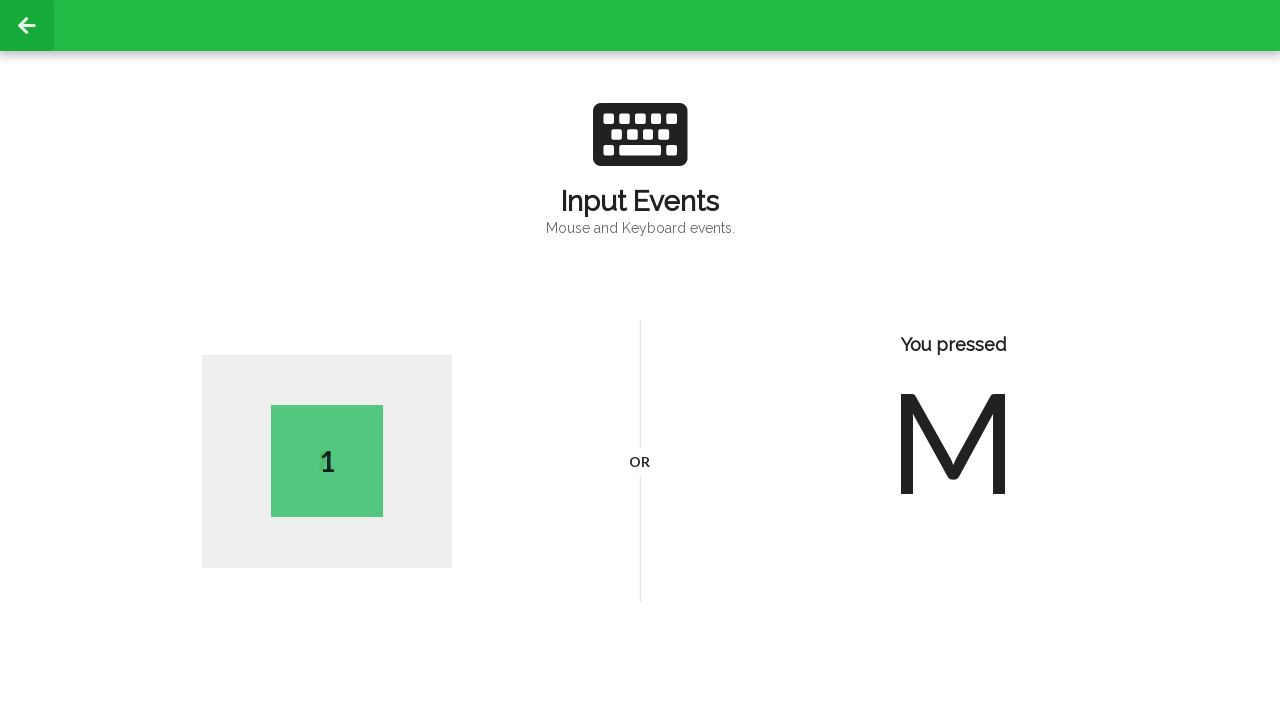

Pressed Ctrl+A to select all content
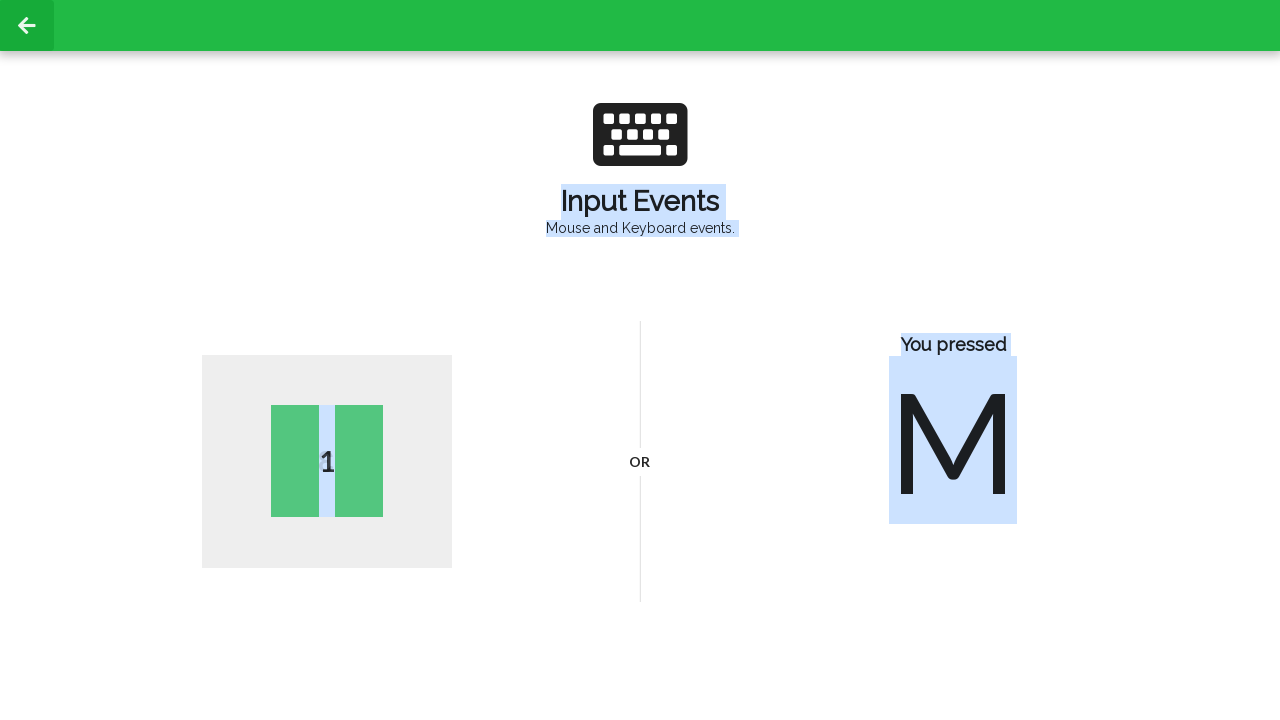

Pressed Ctrl+C to copy selected content
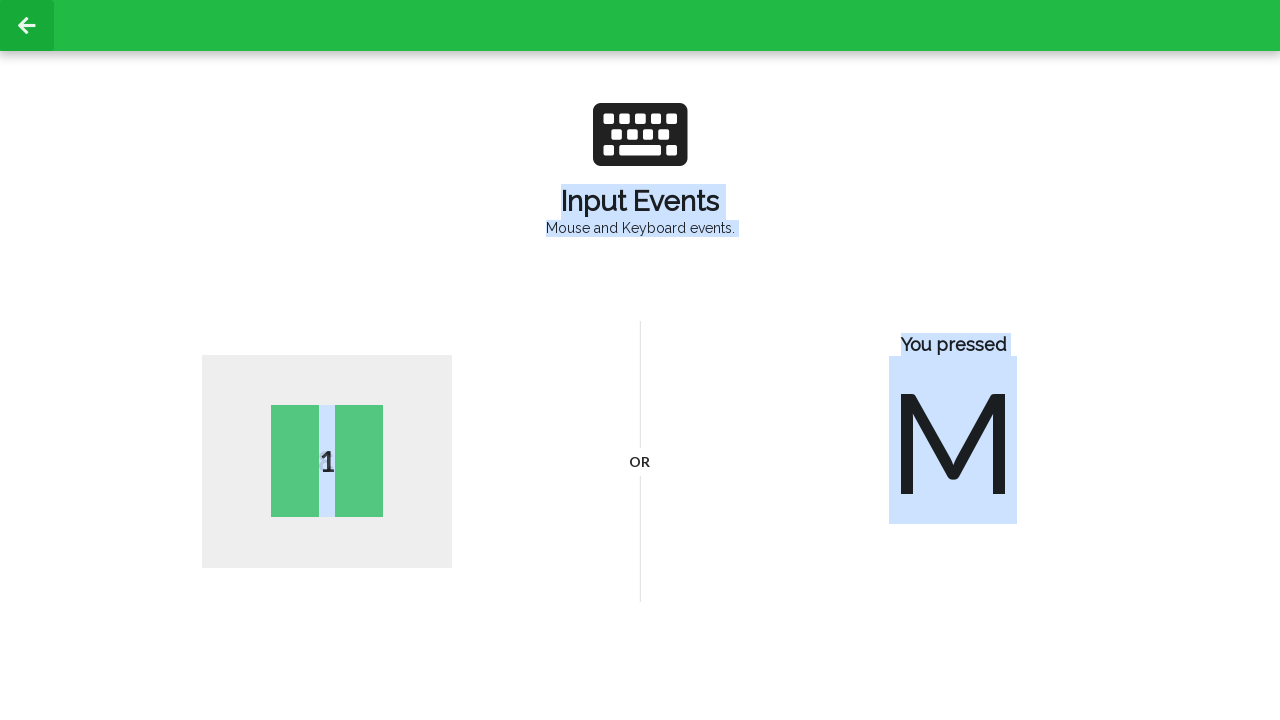

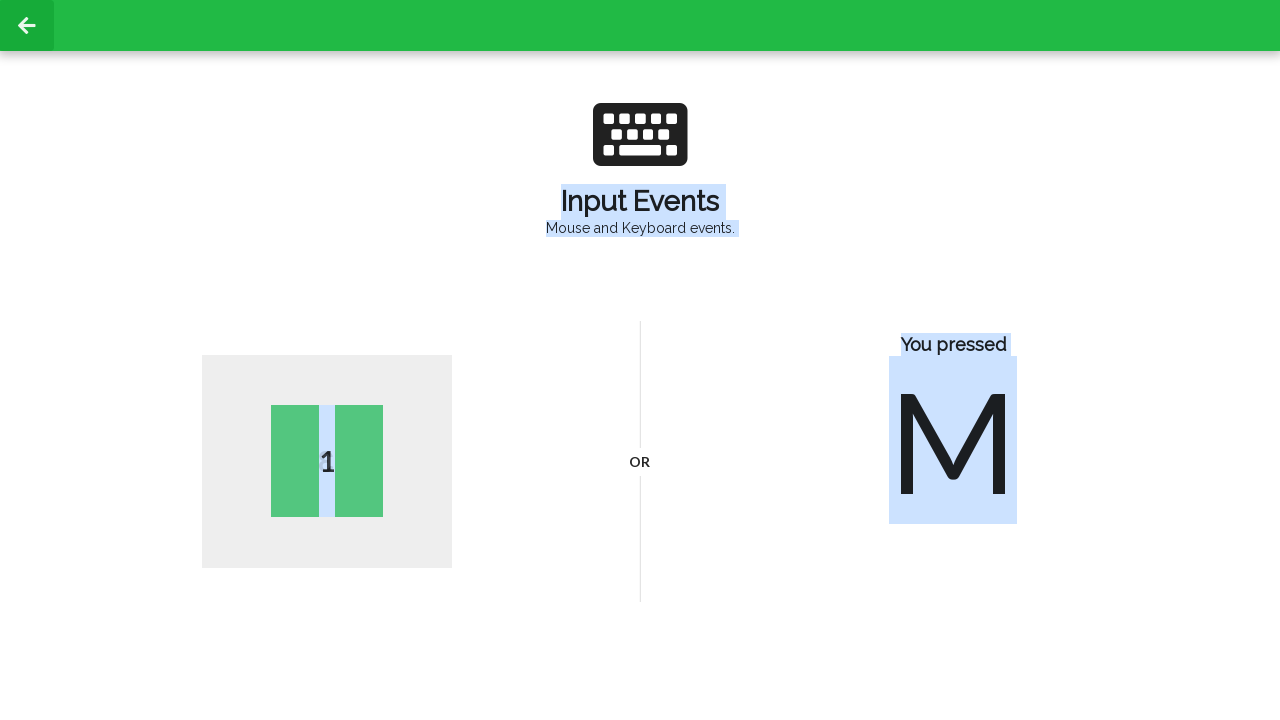